Tests idempotency of unchecking the second checkbox - calling uncheck twice should leave it unchecked

Starting URL: https://the-internet.herokuapp.com/checkboxes

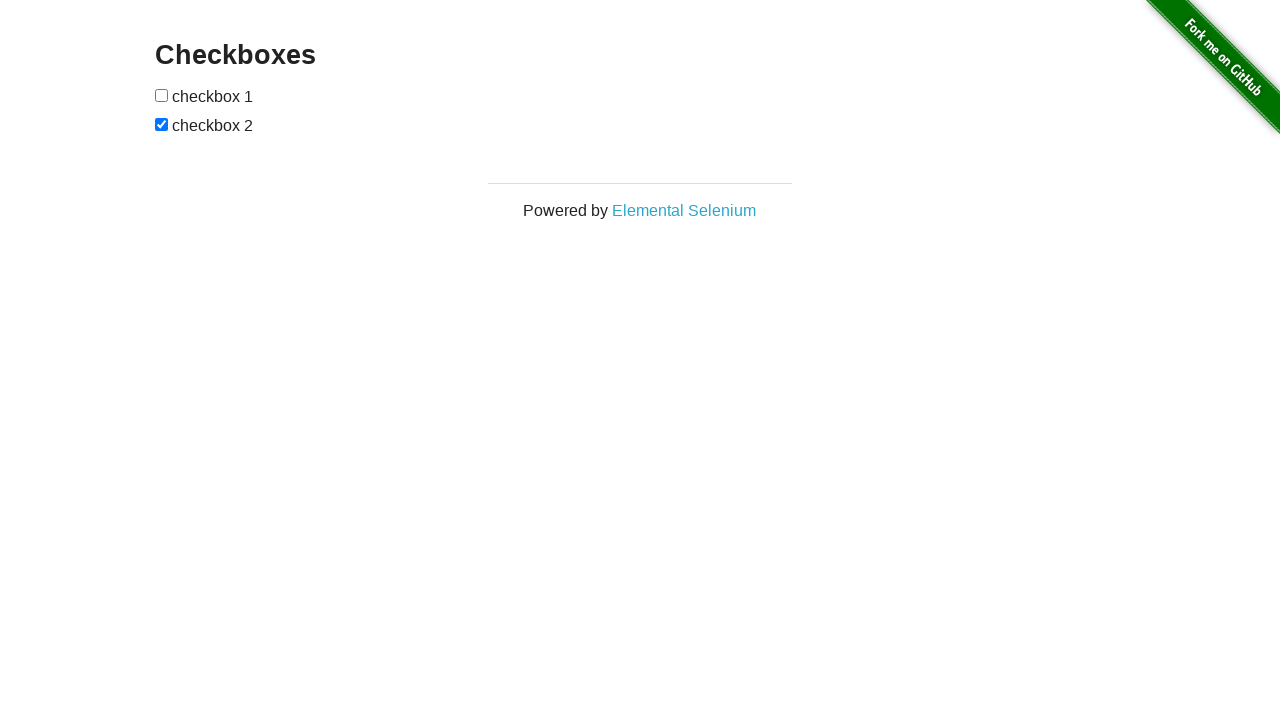

Located the second checkbox on the page
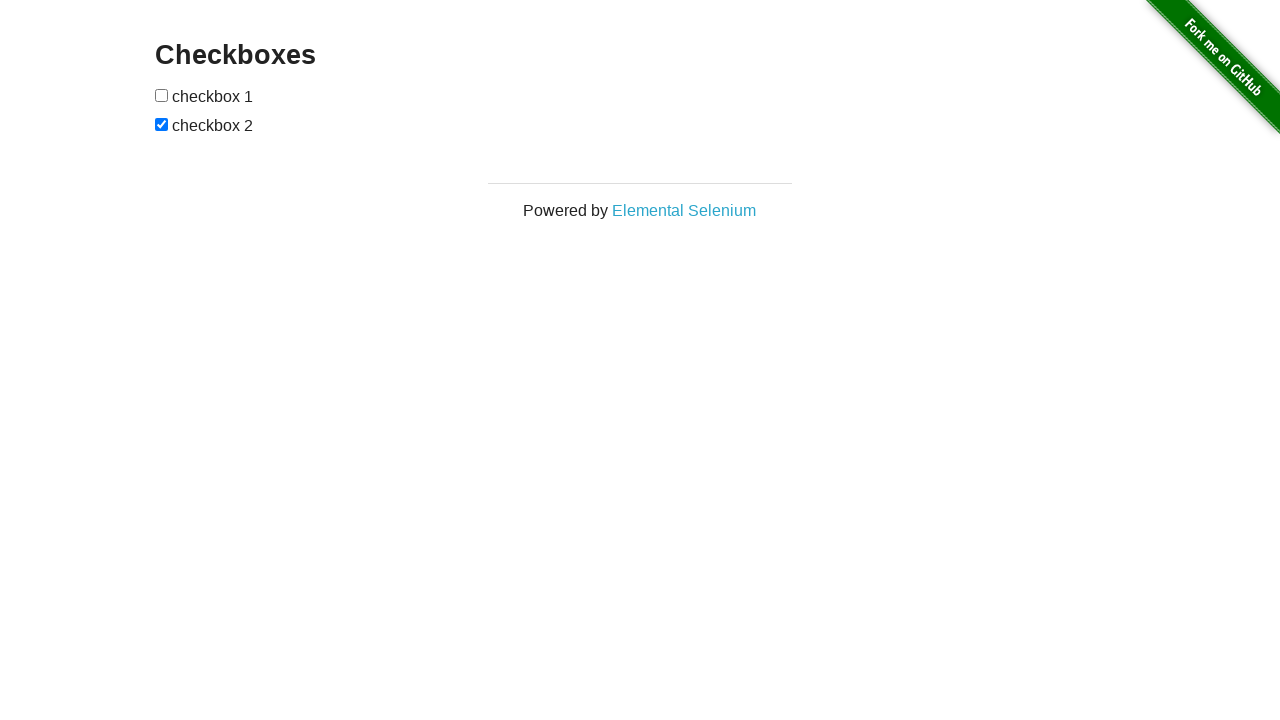

Unchecked the second checkbox (first uncheck call) at (162, 124) on input[type='checkbox'] >> nth=1
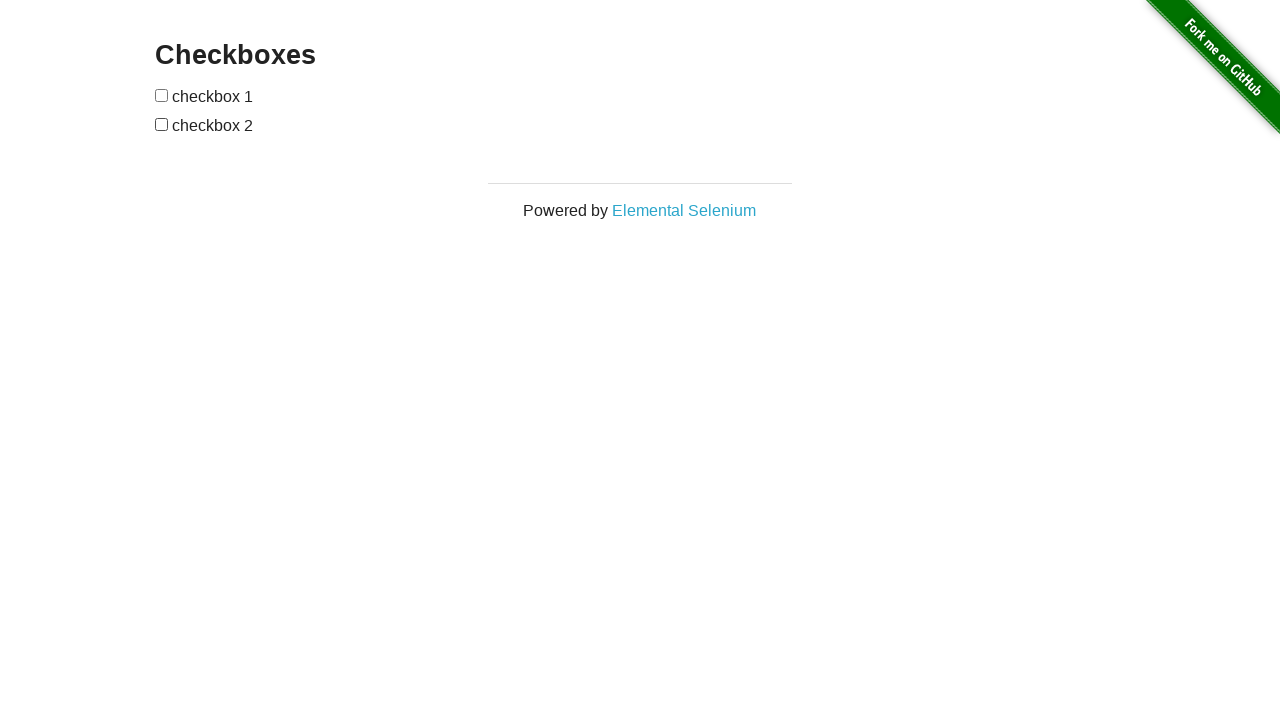

Second checkbox remained unchecked after second uncheck attempt
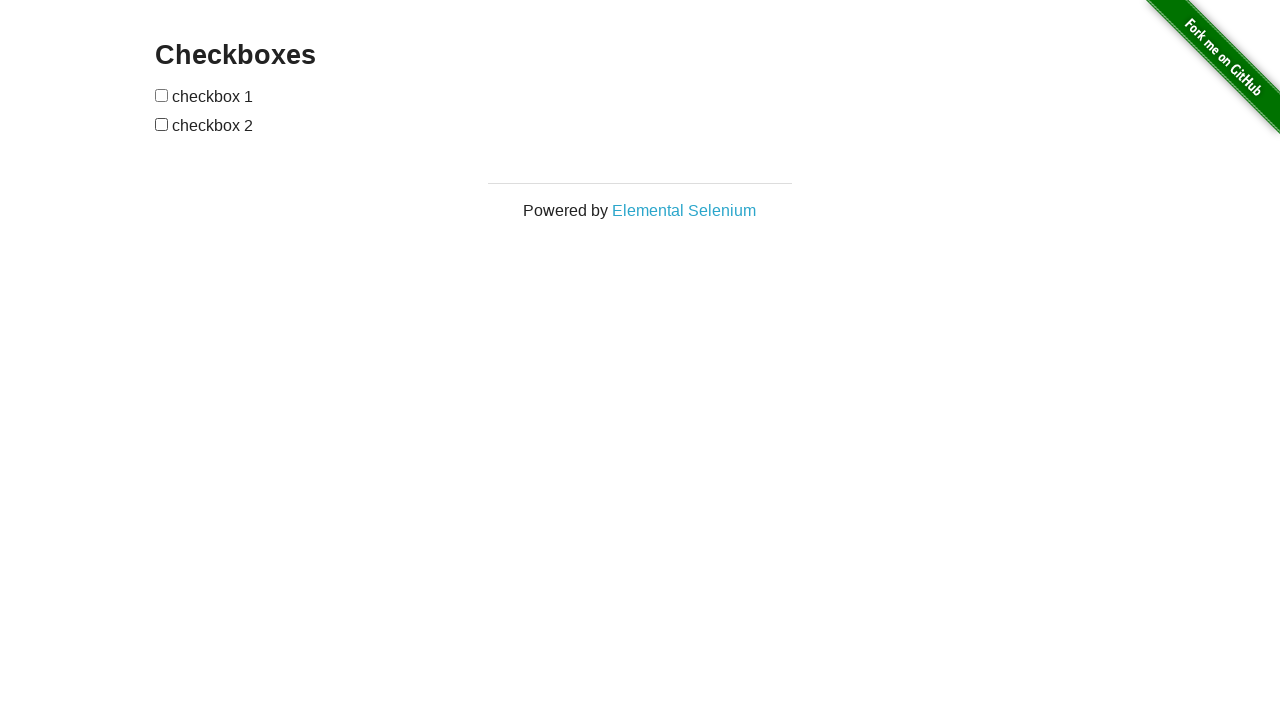

Verified that second checkbox remains unchecked
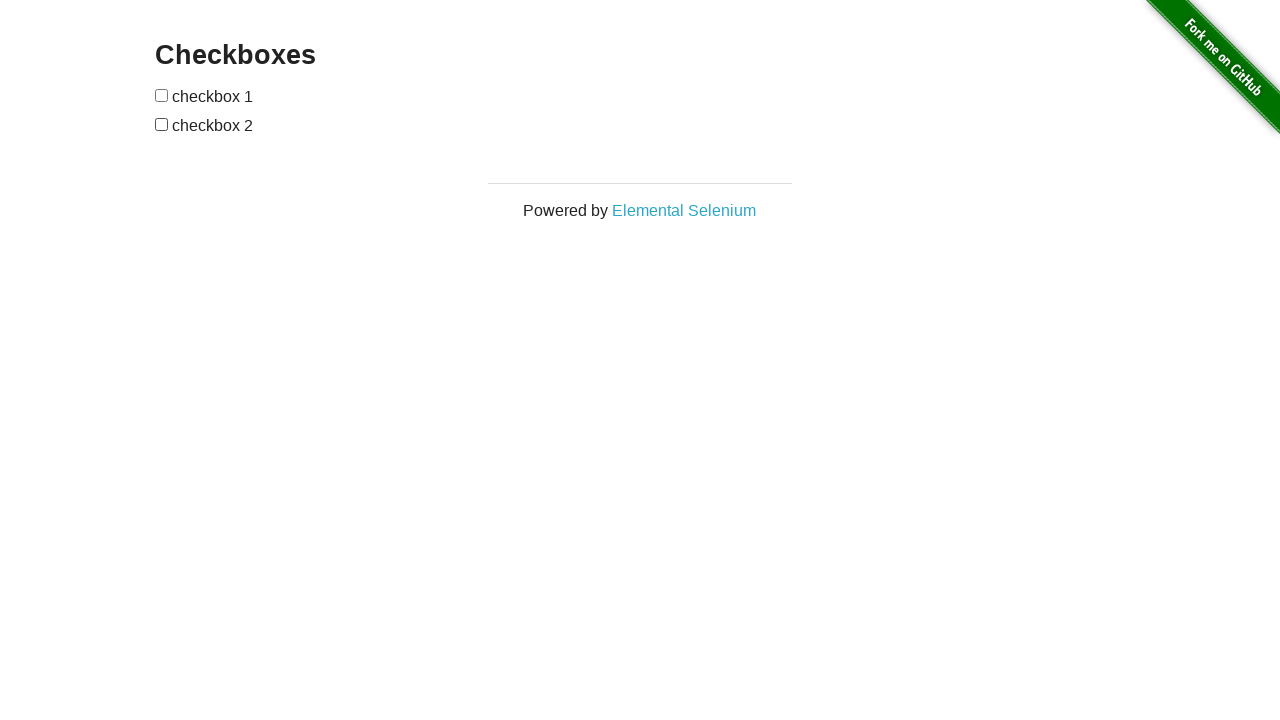

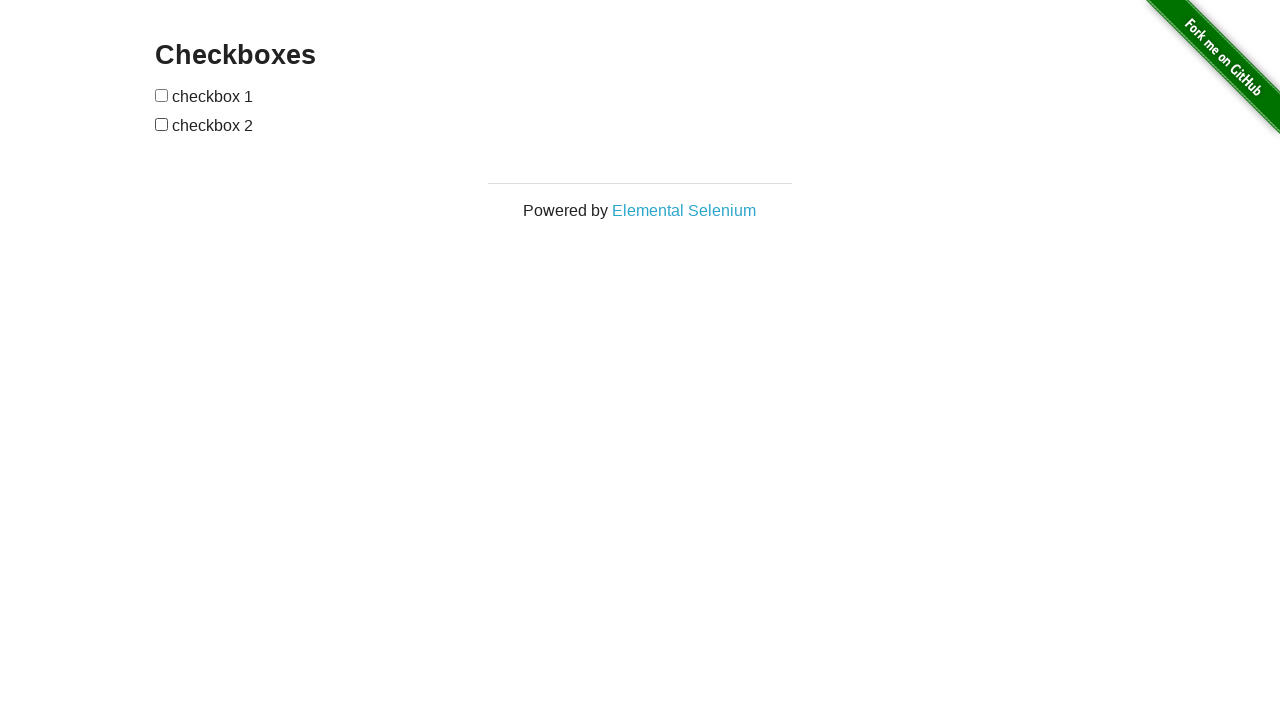